Navigates to the Tutorialspoint Selenium practice page and retrieves the page title

Starting URL: https://www.tutorialspoint.com/selenium/practice/selenium_automation_practice.php

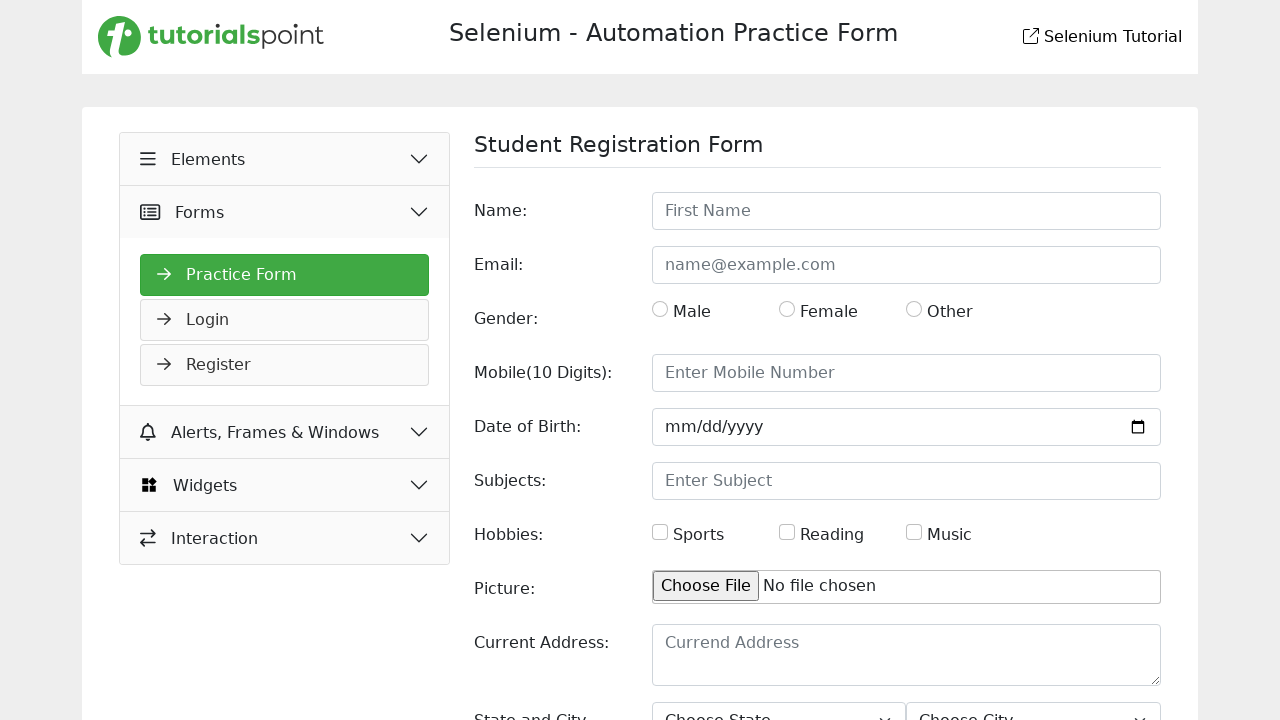

Navigated to Tutorialspoint Selenium practice page
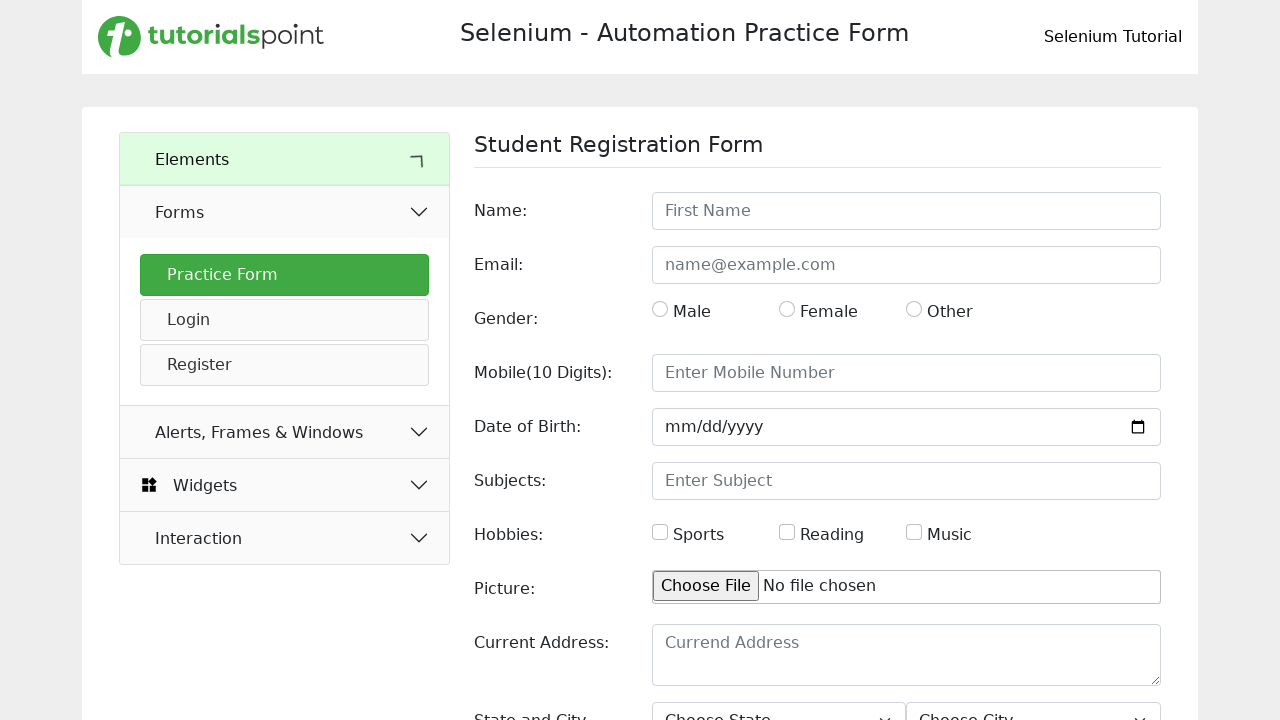

Retrieved and printed page title
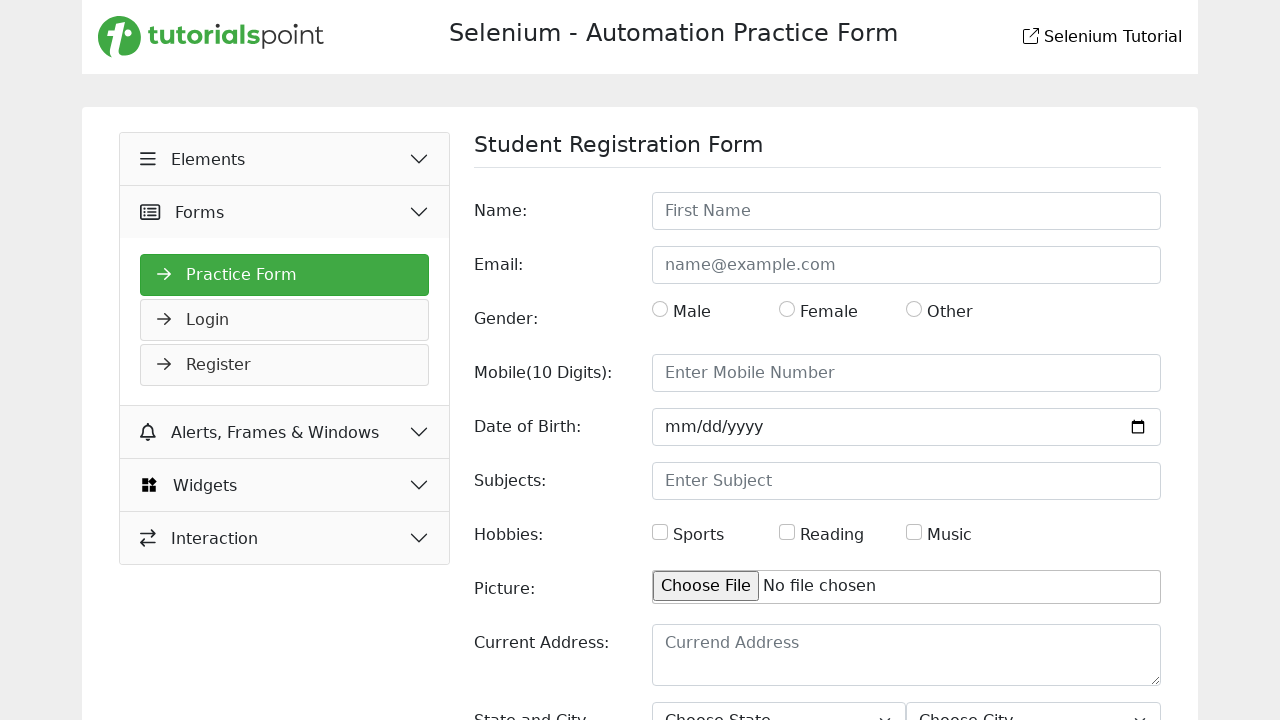

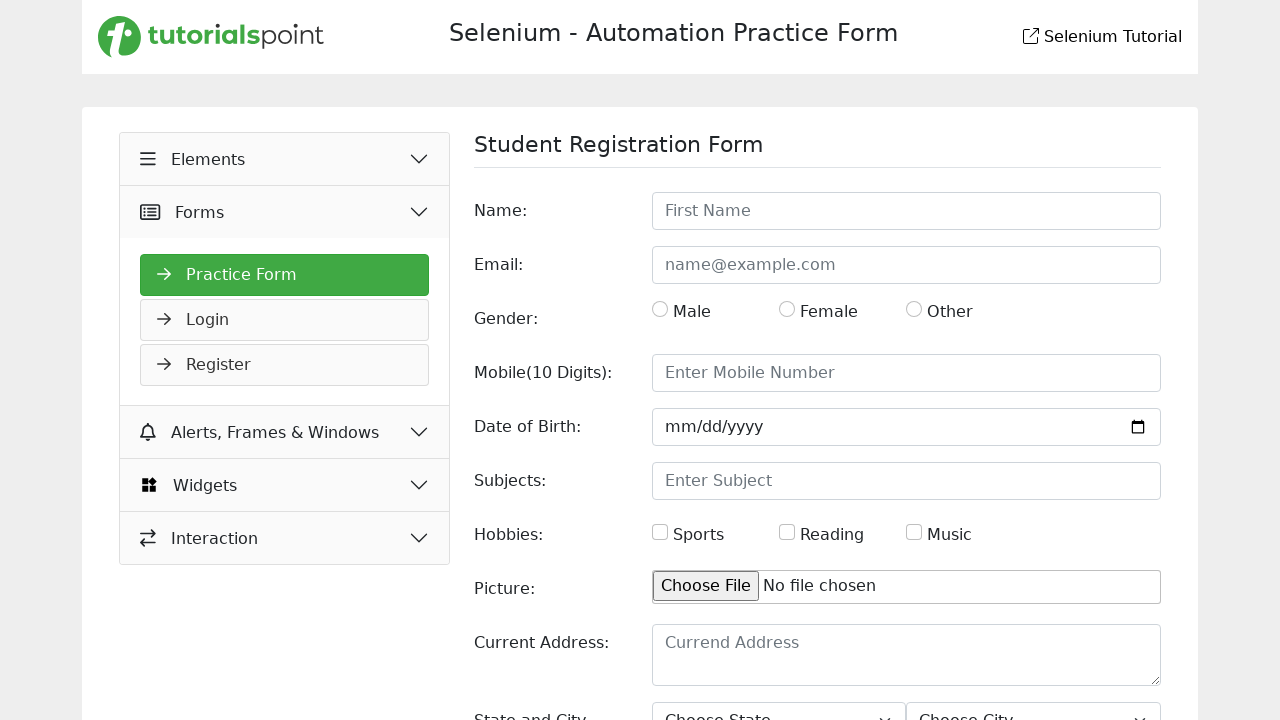